Tests double-click functionality on W3Schools tryit editor by clearing and filling a text field, then double-clicking a button to copy the text

Starting URL: https://www.w3schools.com/tags/tryit.asp?filename=tryhtml5_ev_onclick3

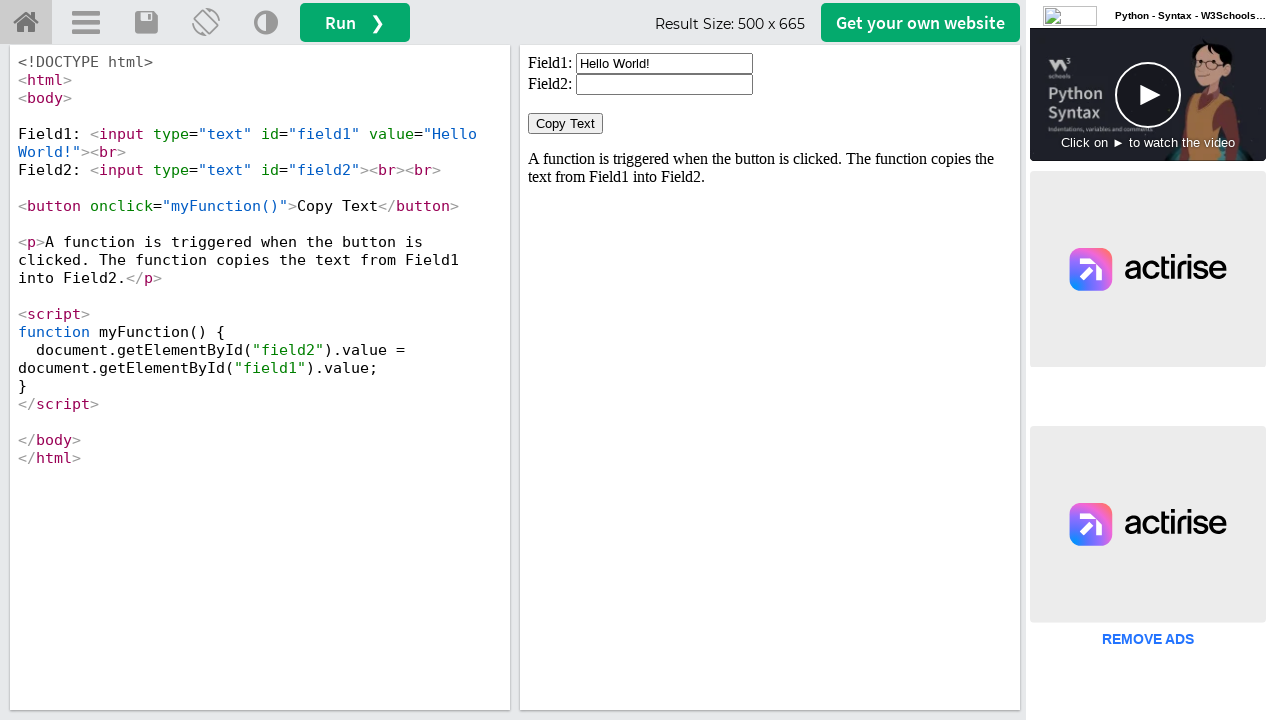

Located iframe#iframeResult containing the editor result
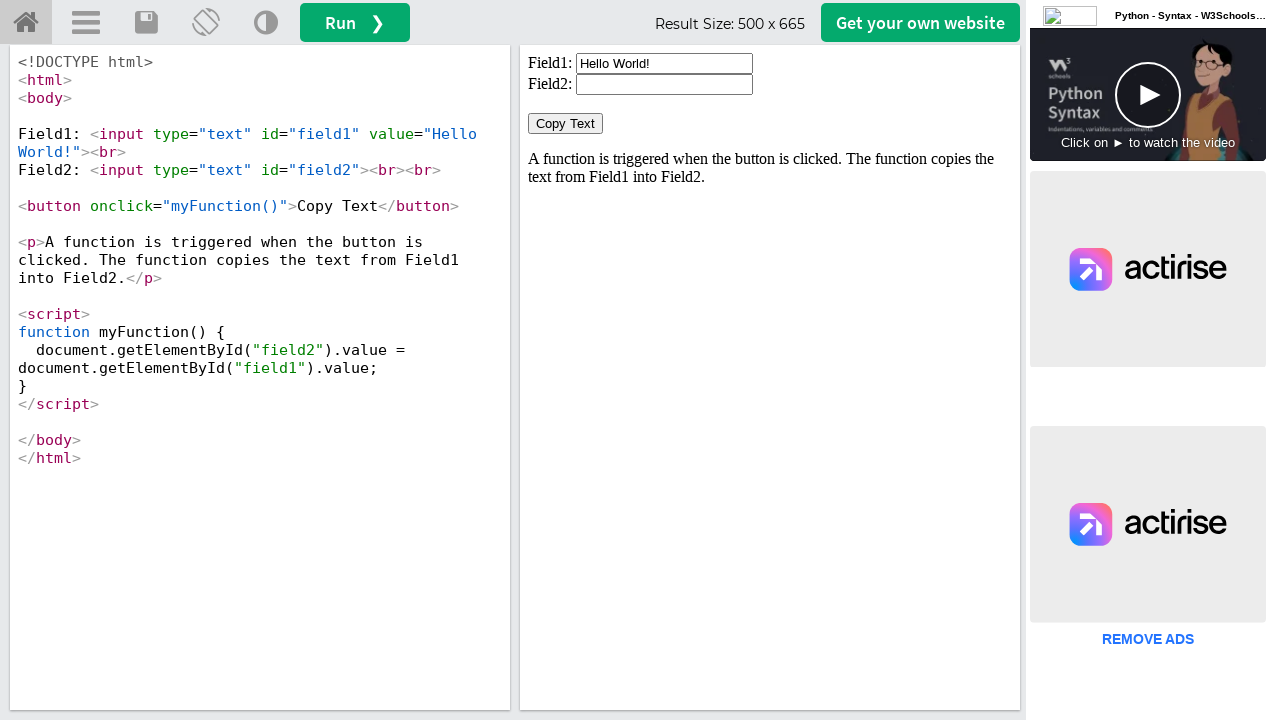

Located input#field1 in the iframe
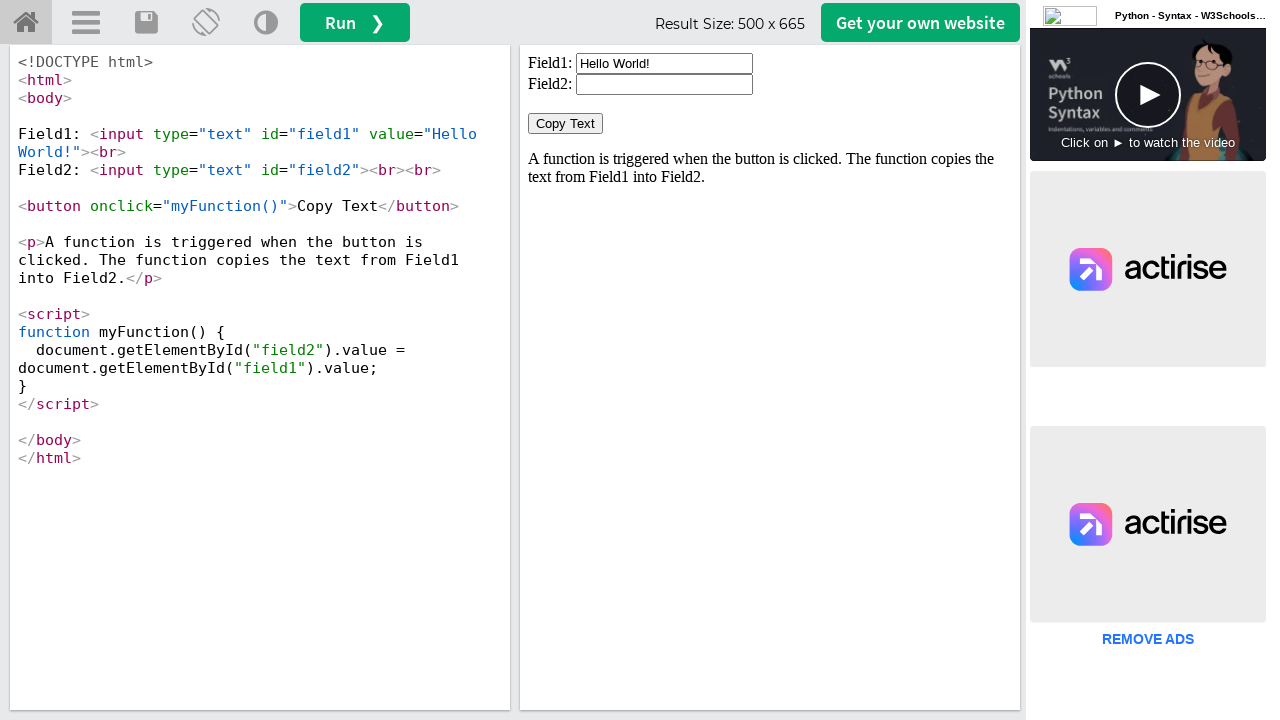

Cleared the input field on iframe#iframeResult >> internal:control=enter-frame >> input#field1
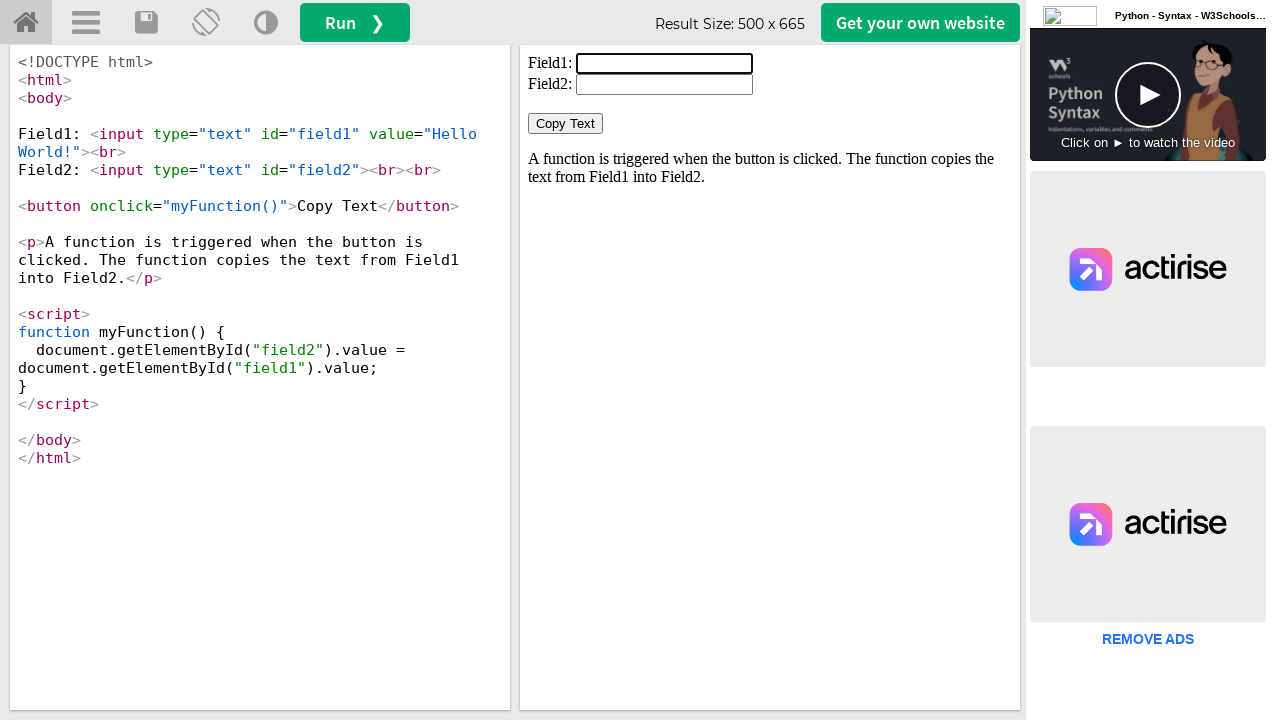

Filled input field with 'Hey Beautiful' on iframe#iframeResult >> internal:control=enter-frame >> input#field1
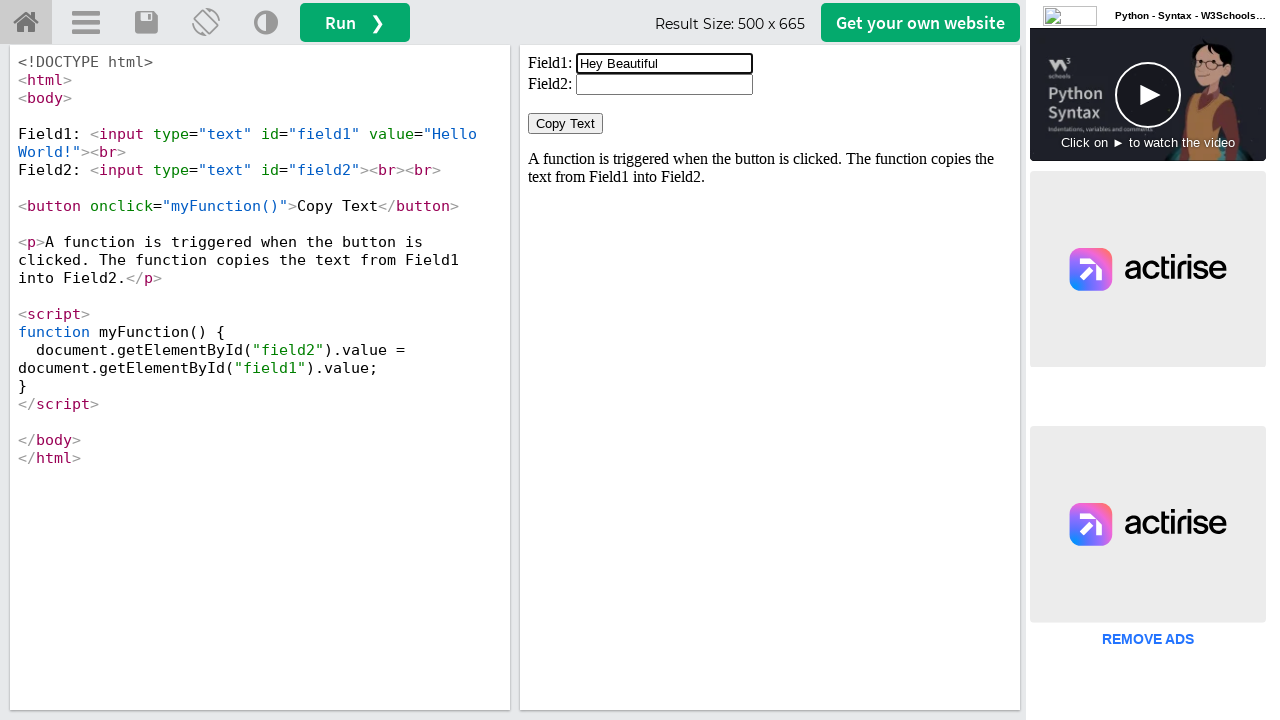

Located button element in the iframe
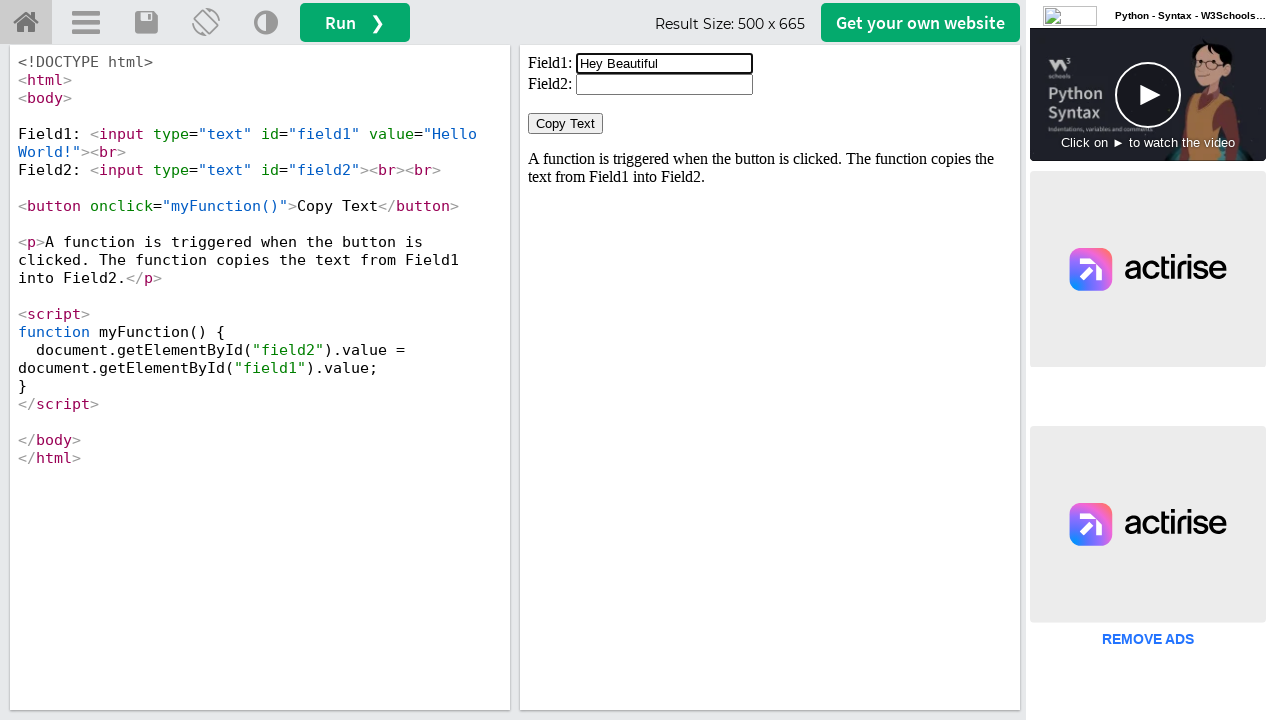

Double-clicked the button to trigger onclick event and copy text at (566, 124) on iframe#iframeResult >> internal:control=enter-frame >> xpath=/html/body/button
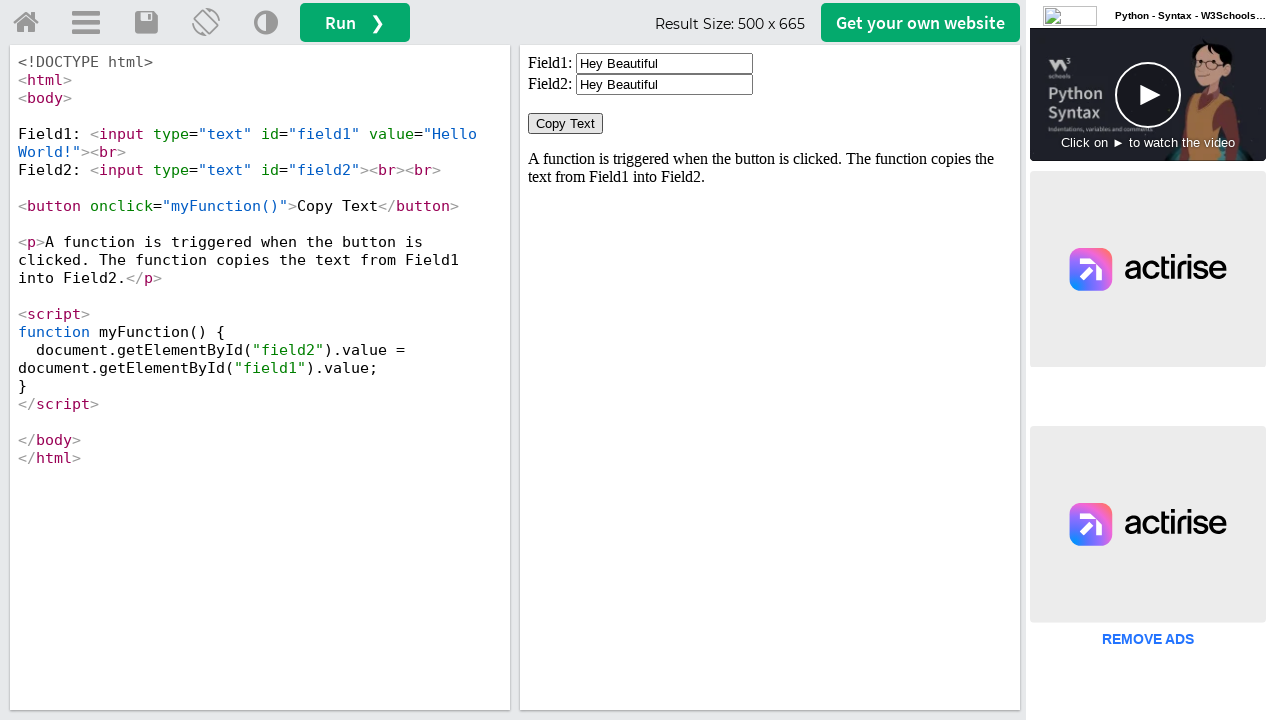

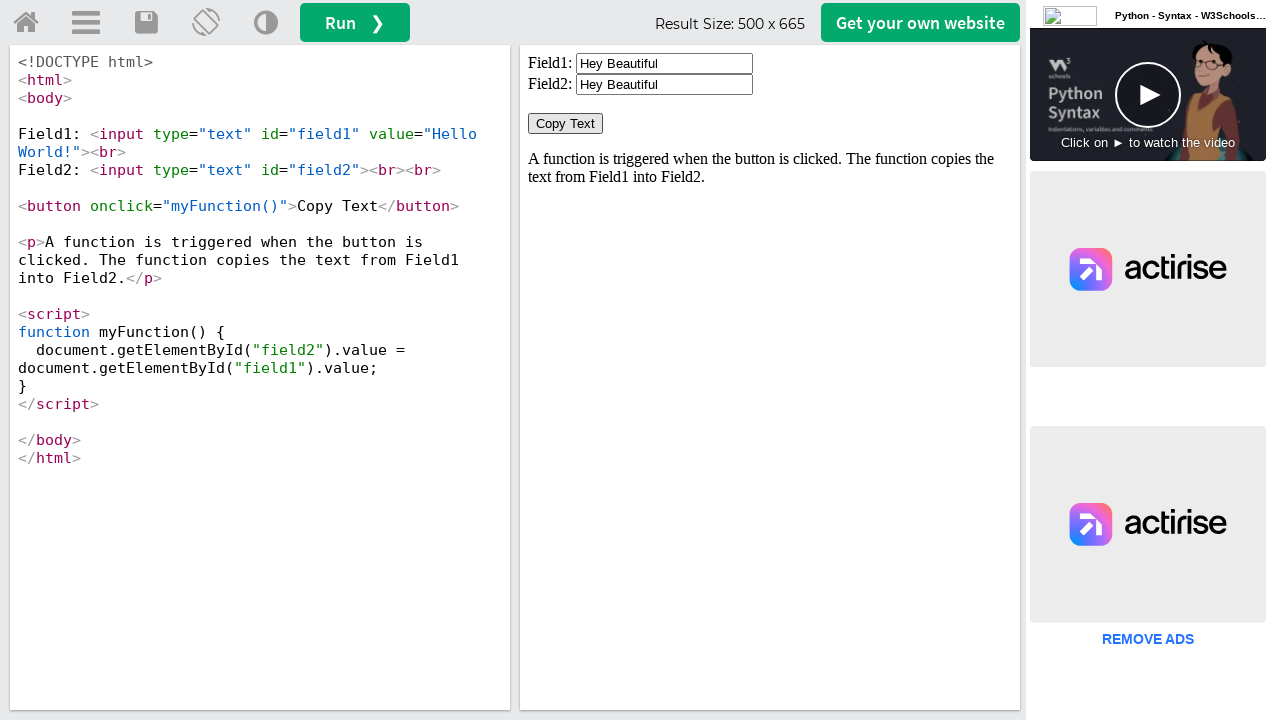